Tests multiple windows functionality by navigating to the home page, clicking the Multiple Windows link, then clicking to open a new window and verifying the new tab opens correctly.

Starting URL: http://the-internet.herokuapp.com/

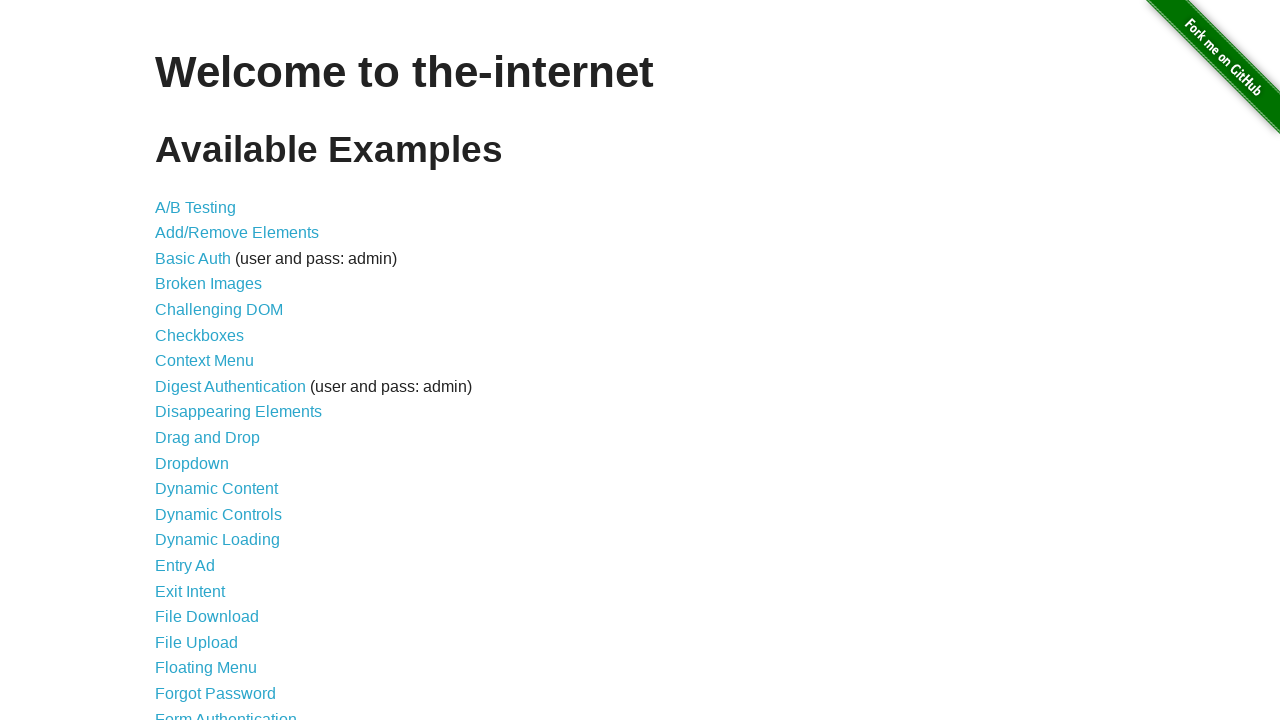

Verified home page URL is correct
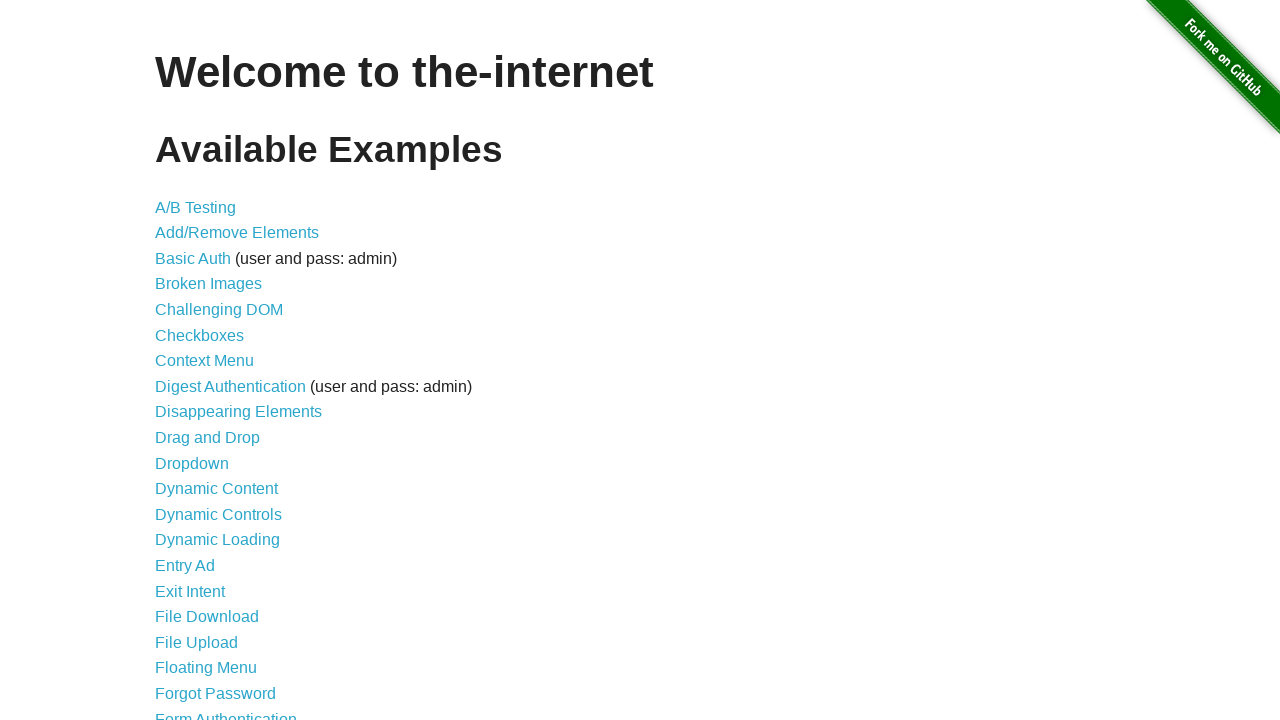

Clicked on the Multiple Windows link at (218, 369) on a[href='/windows']
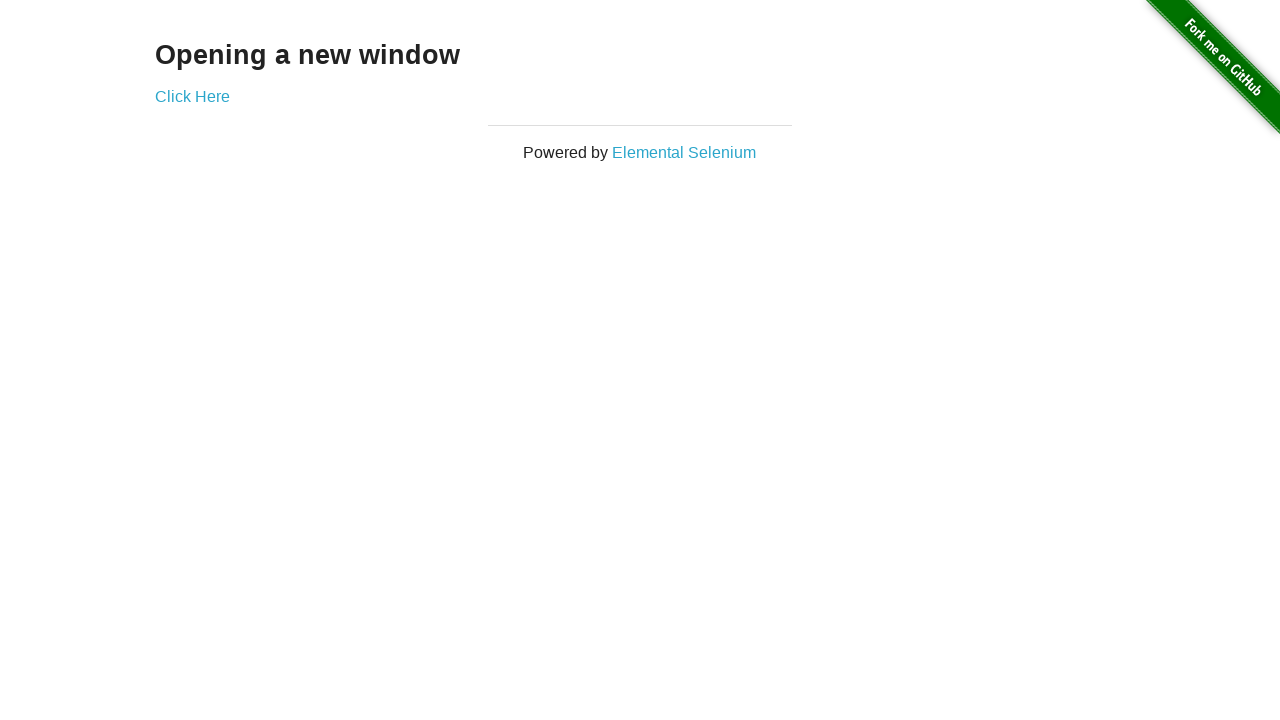

Waited for navigation to windows page
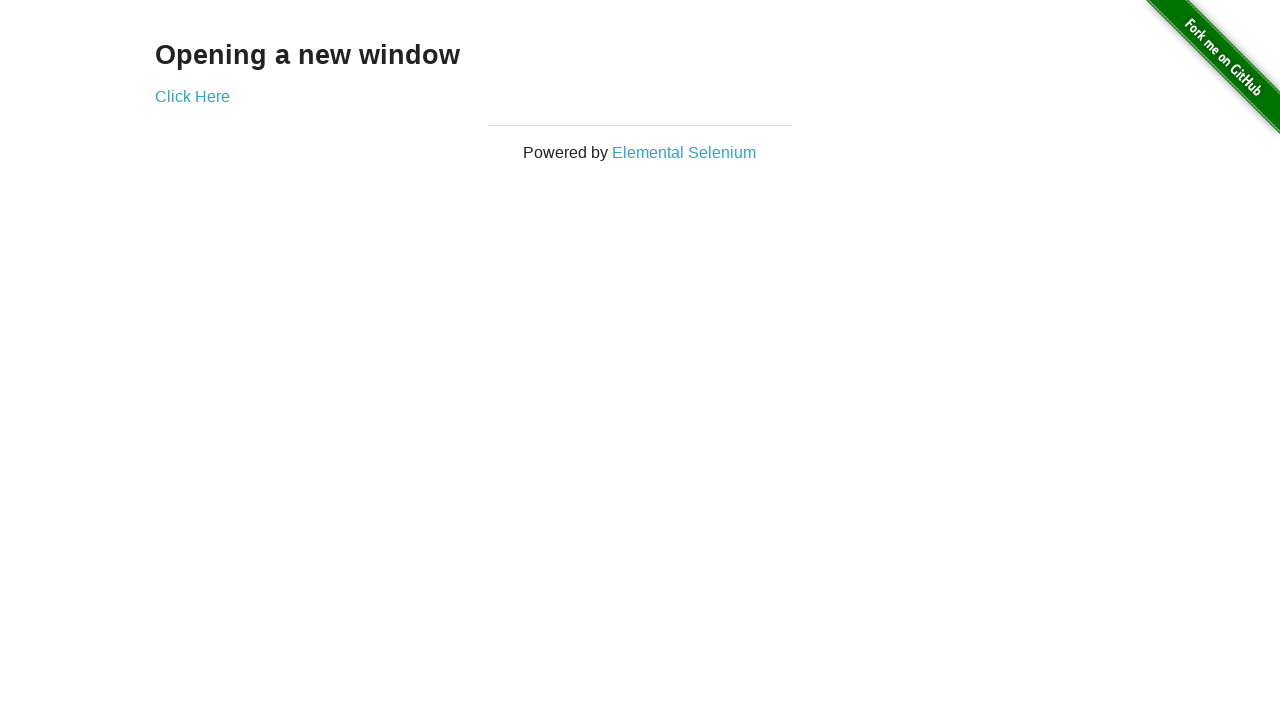

Verified windows page URL is correct
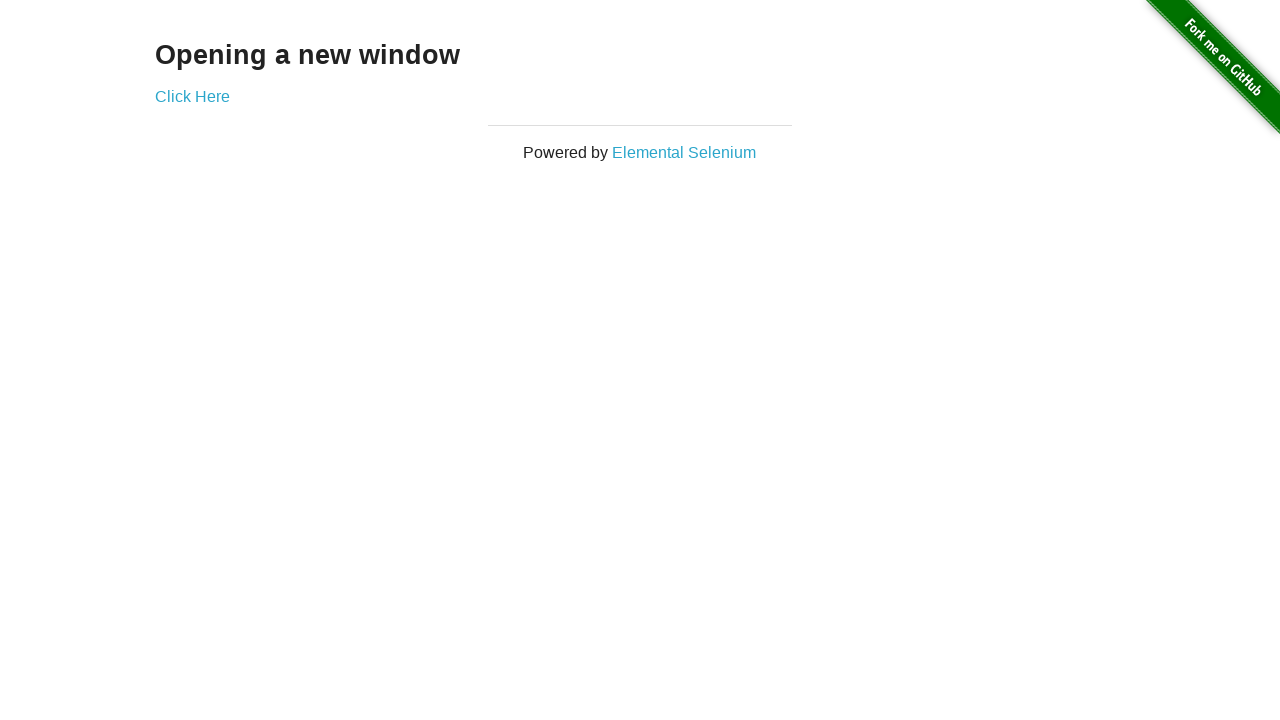

Clicked on 'Click Here' link to open new window at (192, 96) on a[href='/windows/new']
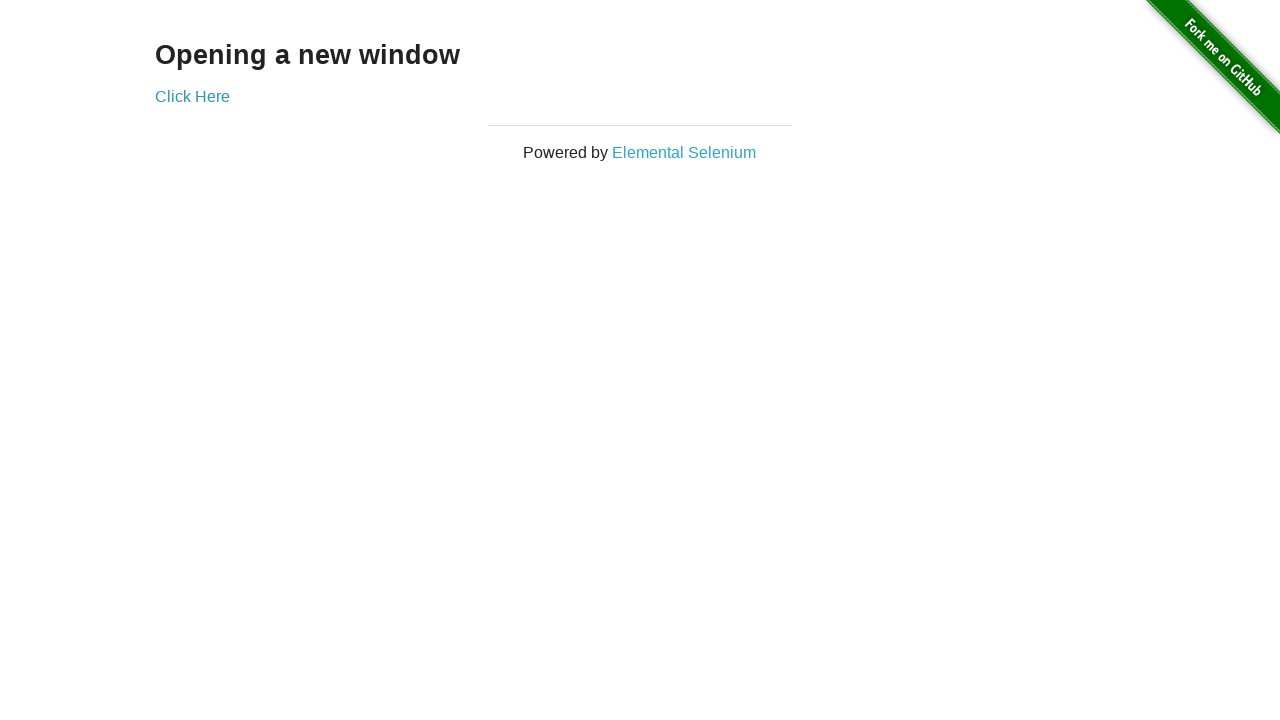

Captured new page/tab reference
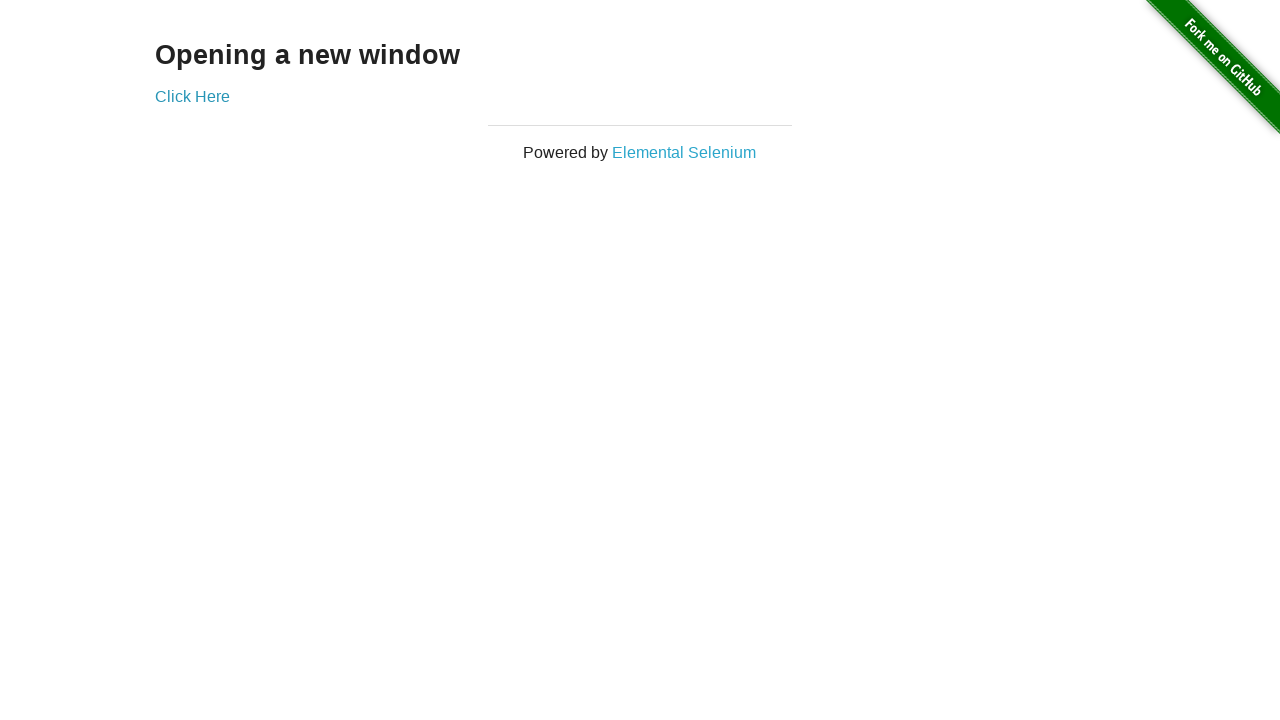

Waited for new page to fully load
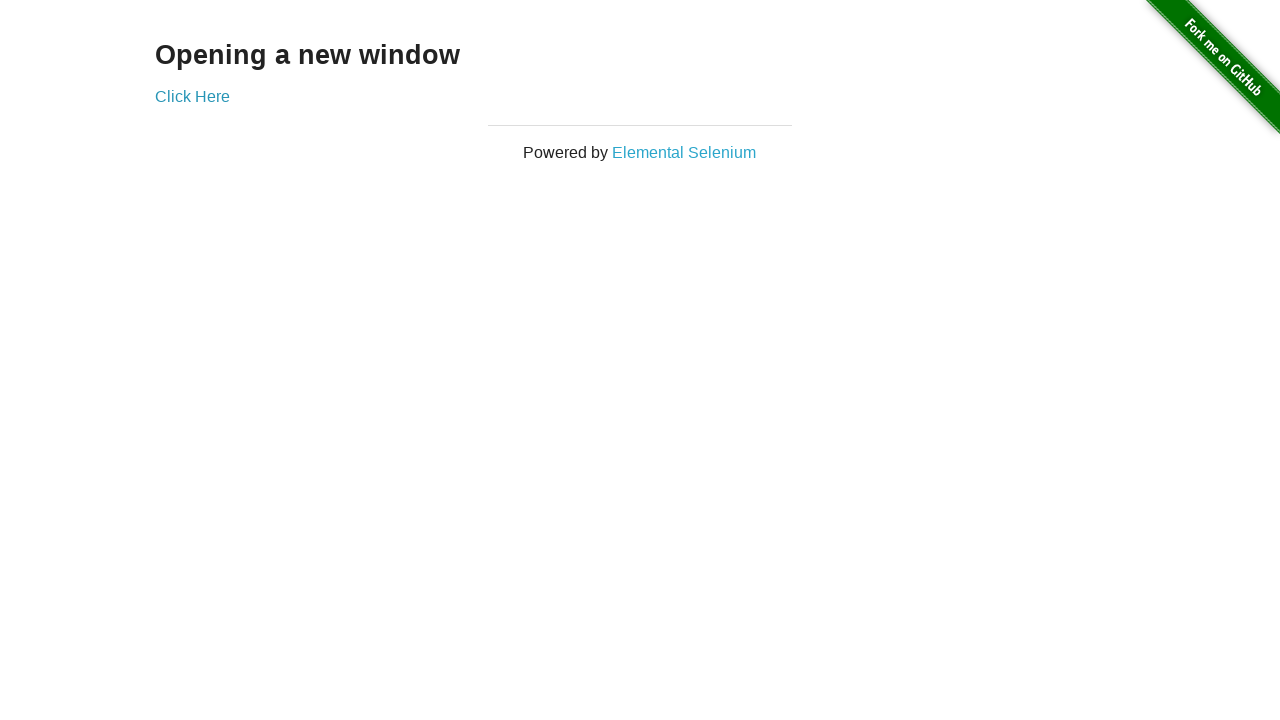

Verified new window URL is correct
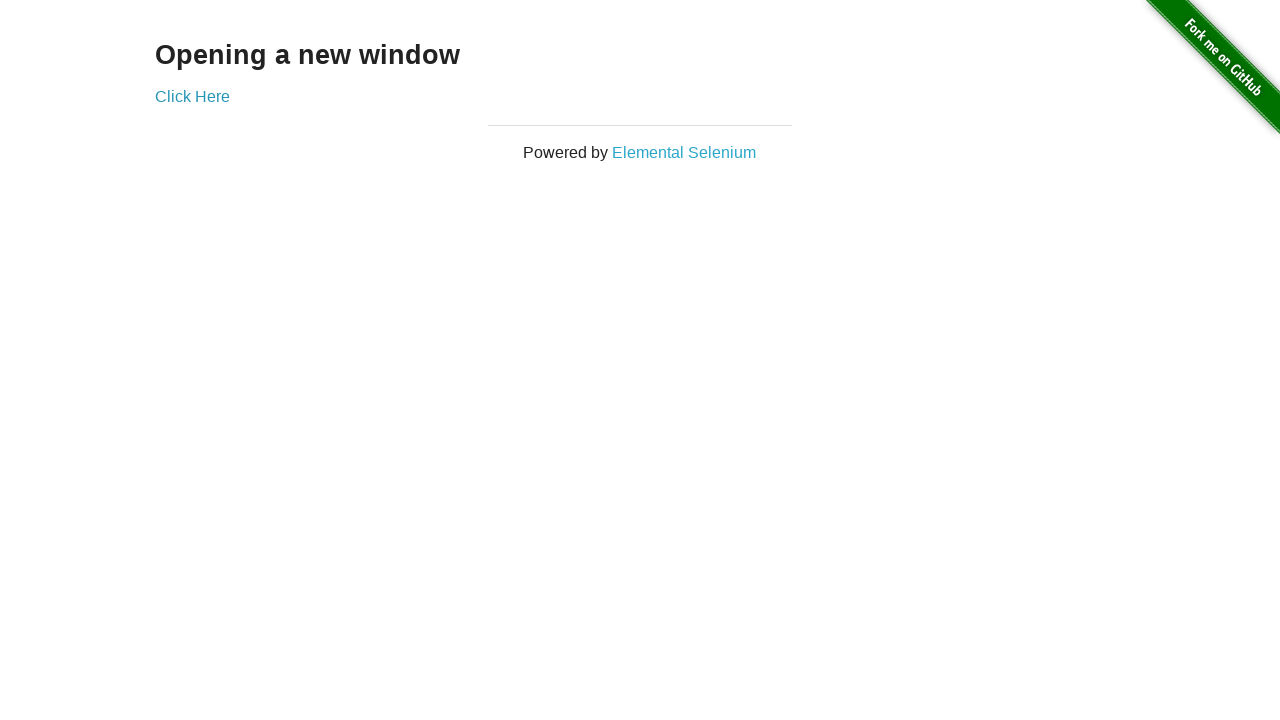

Verified new window title is 'New Window'
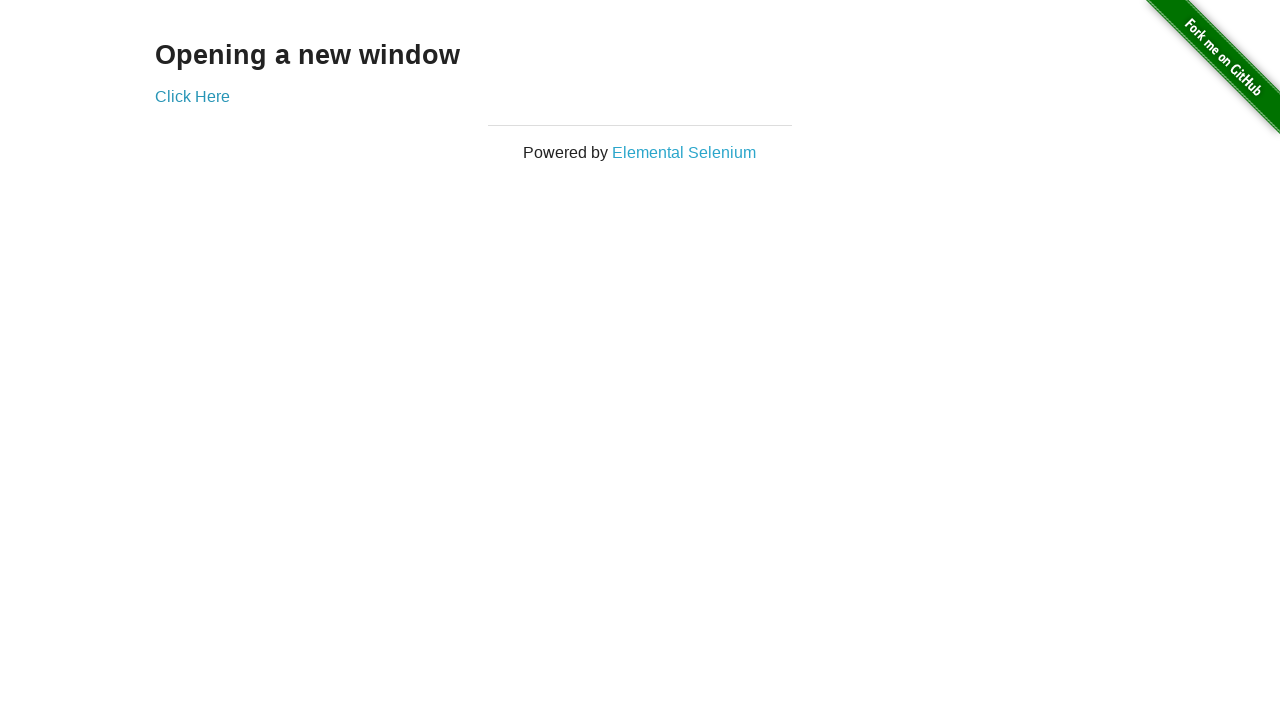

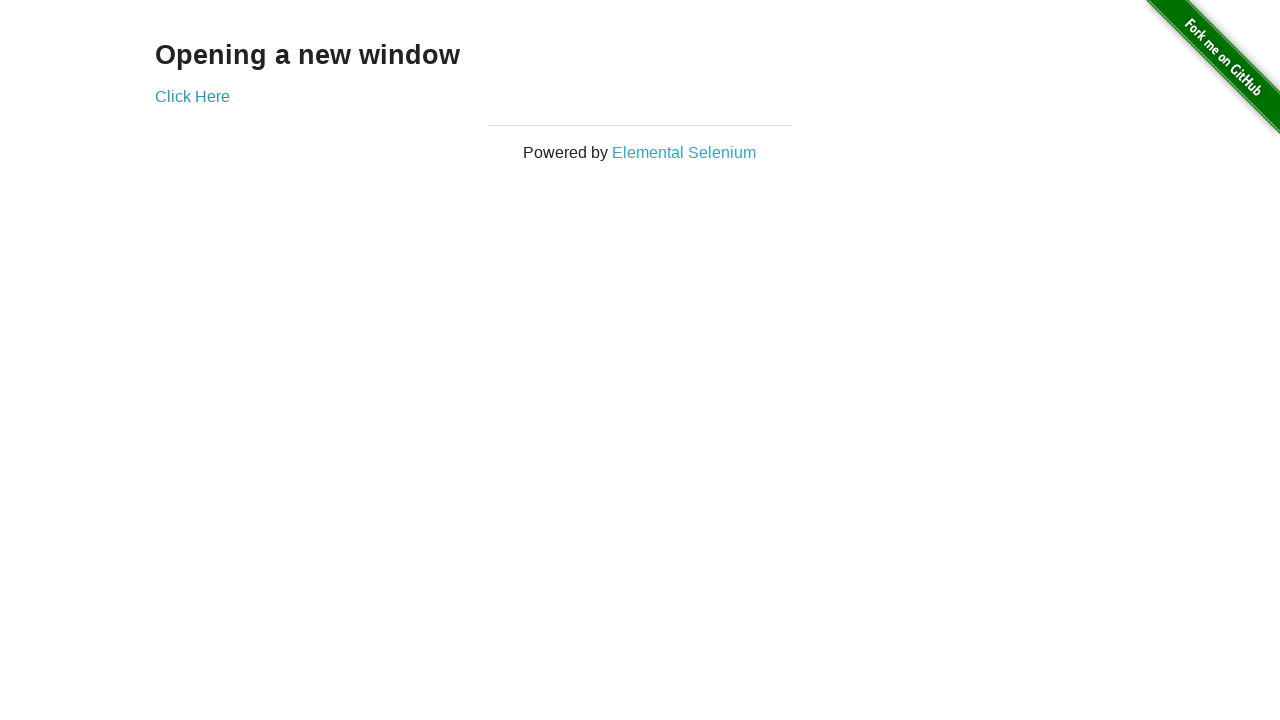